Tests the subscription functionality by navigating to the cart page, verifying the subscription section is visible, entering an email address, and verifying the success message after subscribing.

Starting URL: https://automationexercise.com

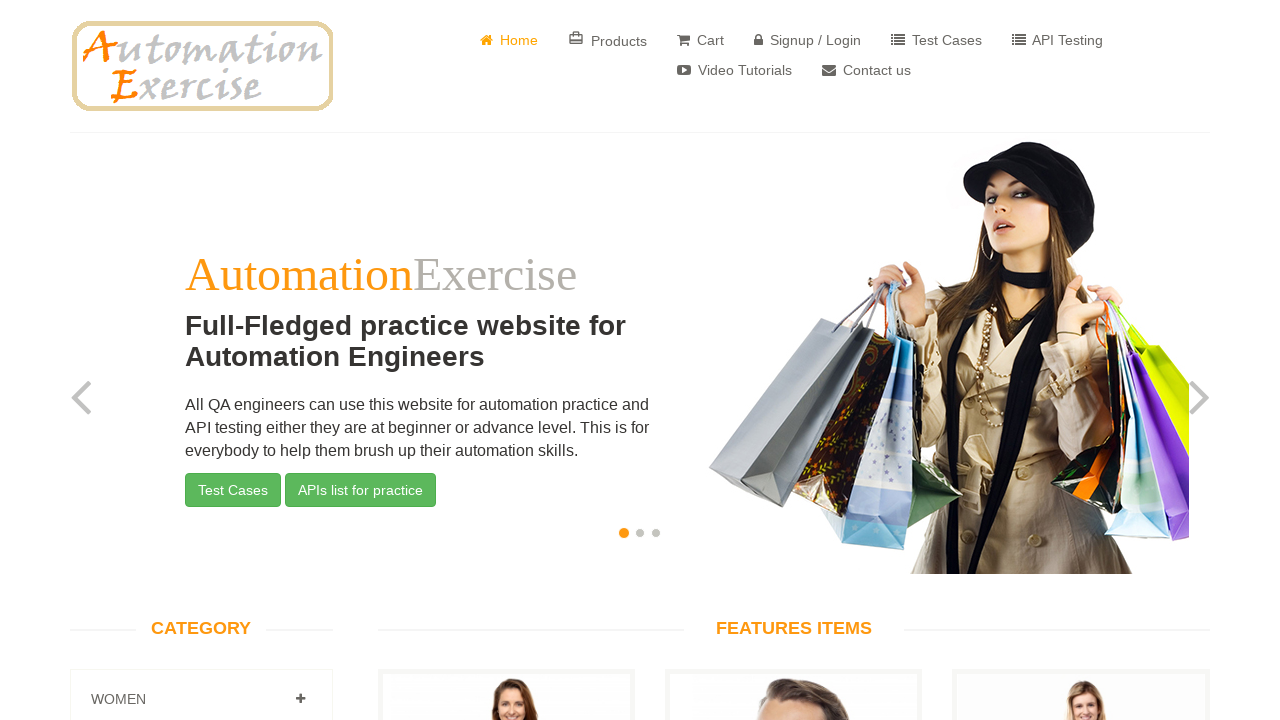

Clicked cart button to navigate to cart page at (700, 40) on a[href='/view_cart']
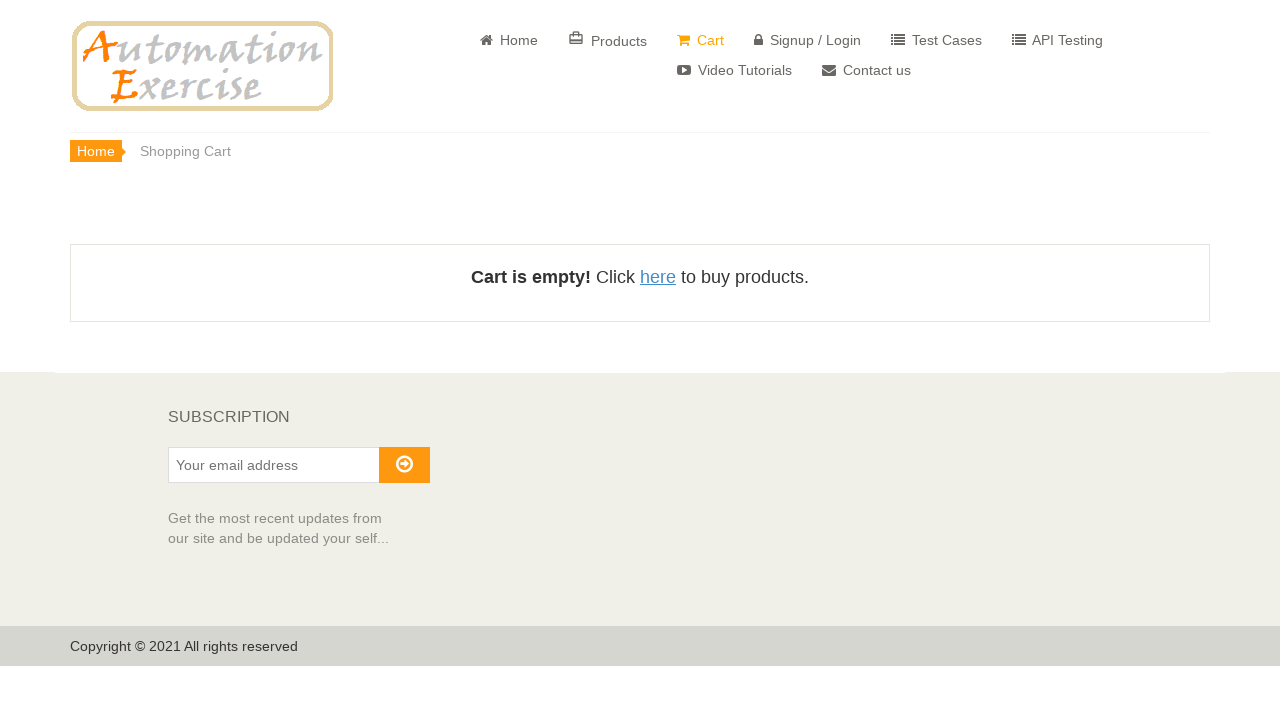

Subscription section is visible on cart page
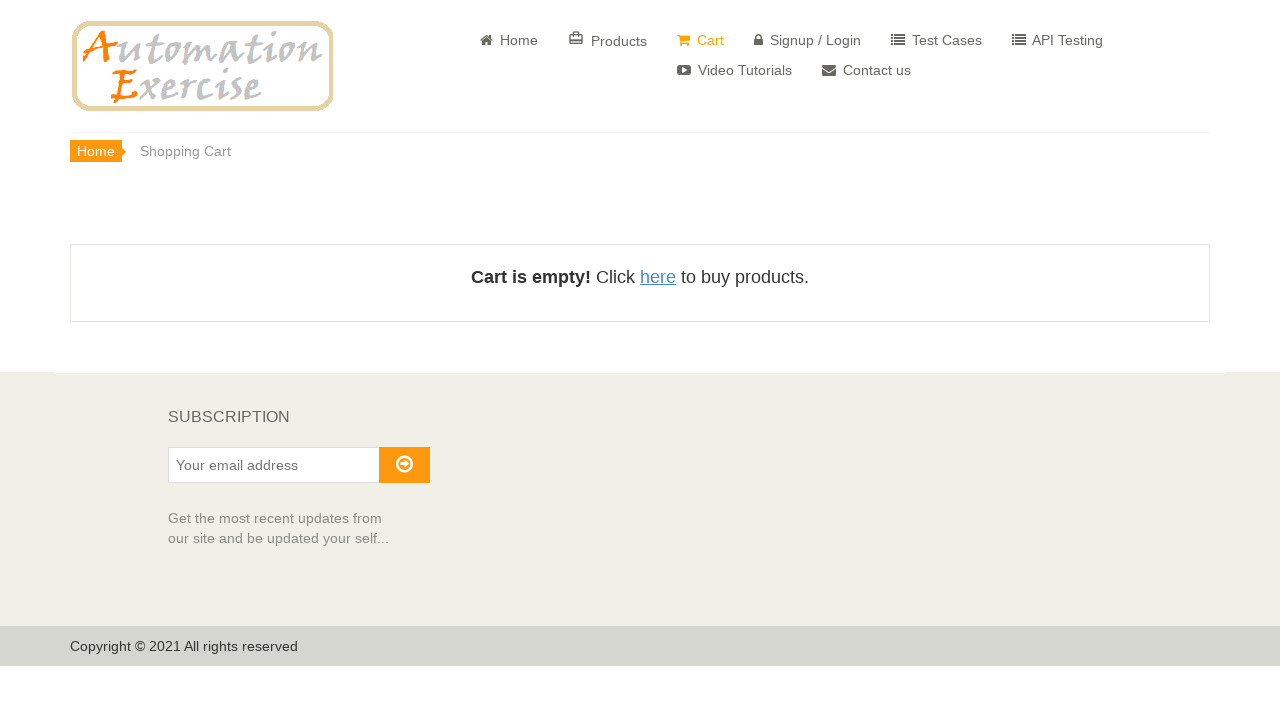

Entered email 'subscriber_test@example.com' in subscription field on input#susbscribe_email
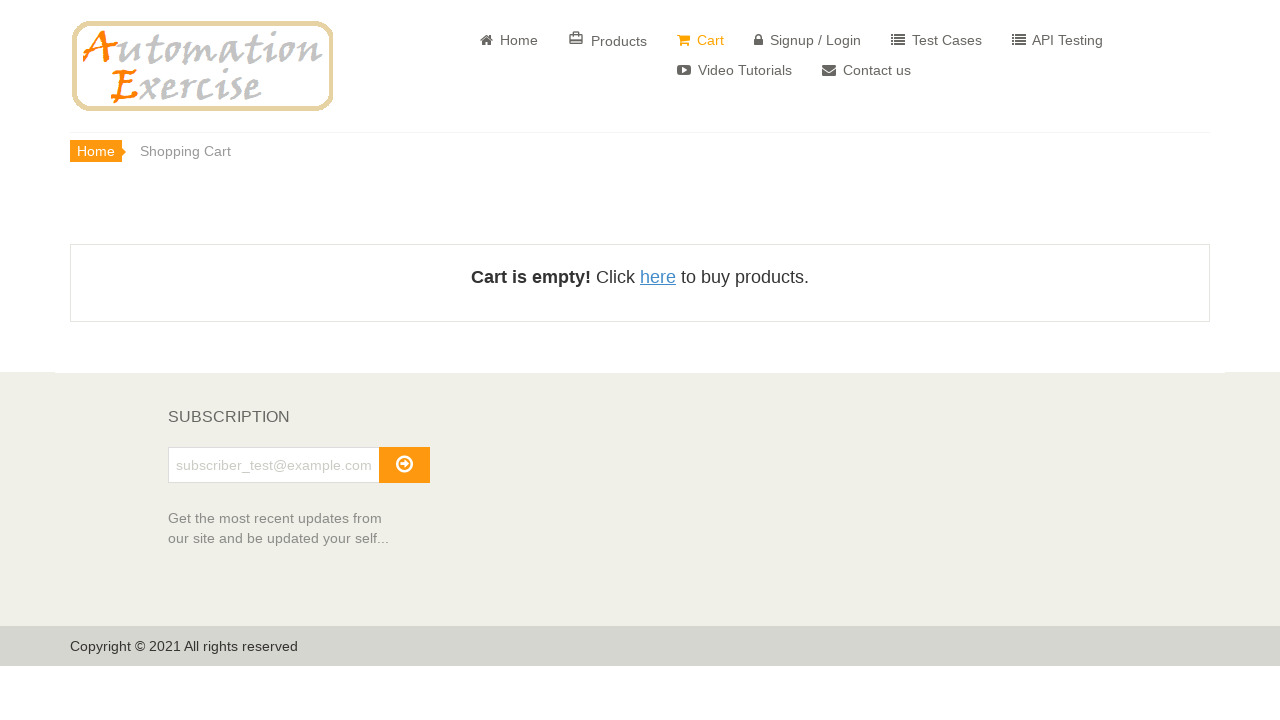

Clicked subscribe button to submit subscription at (404, 465) on button#subscribe
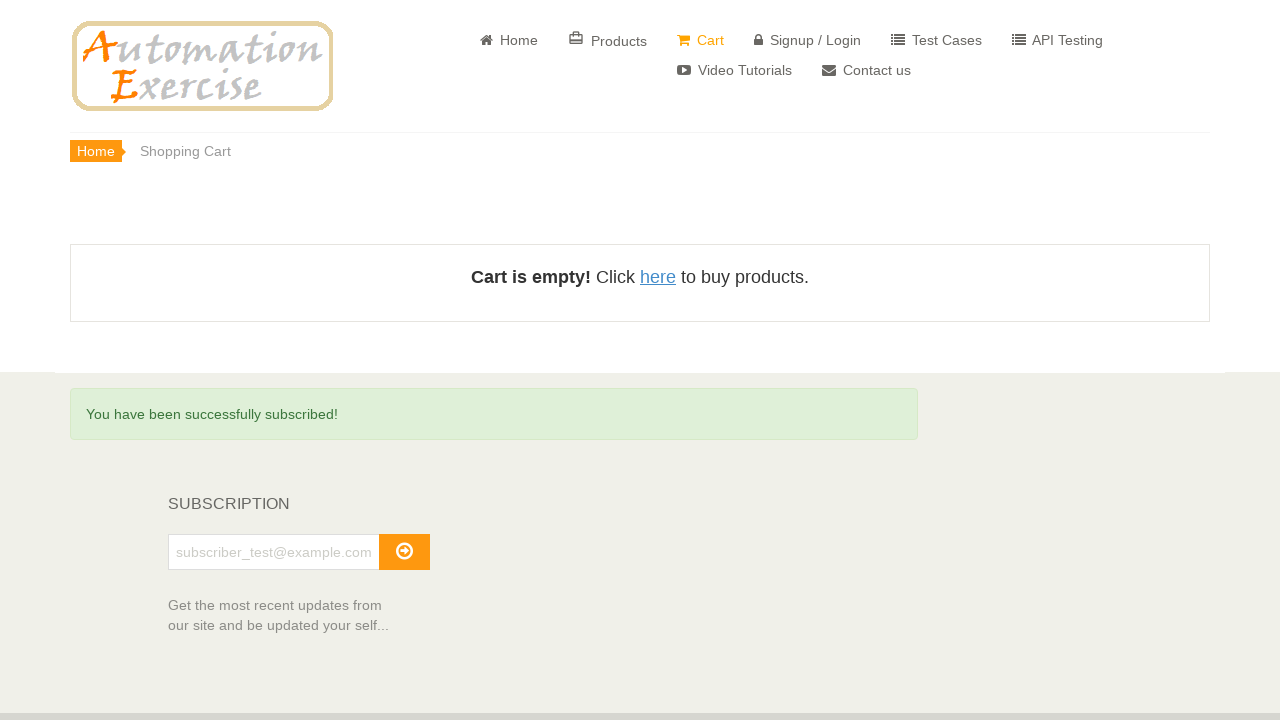

Success message 'You have been successfully subscribed!' is displayed
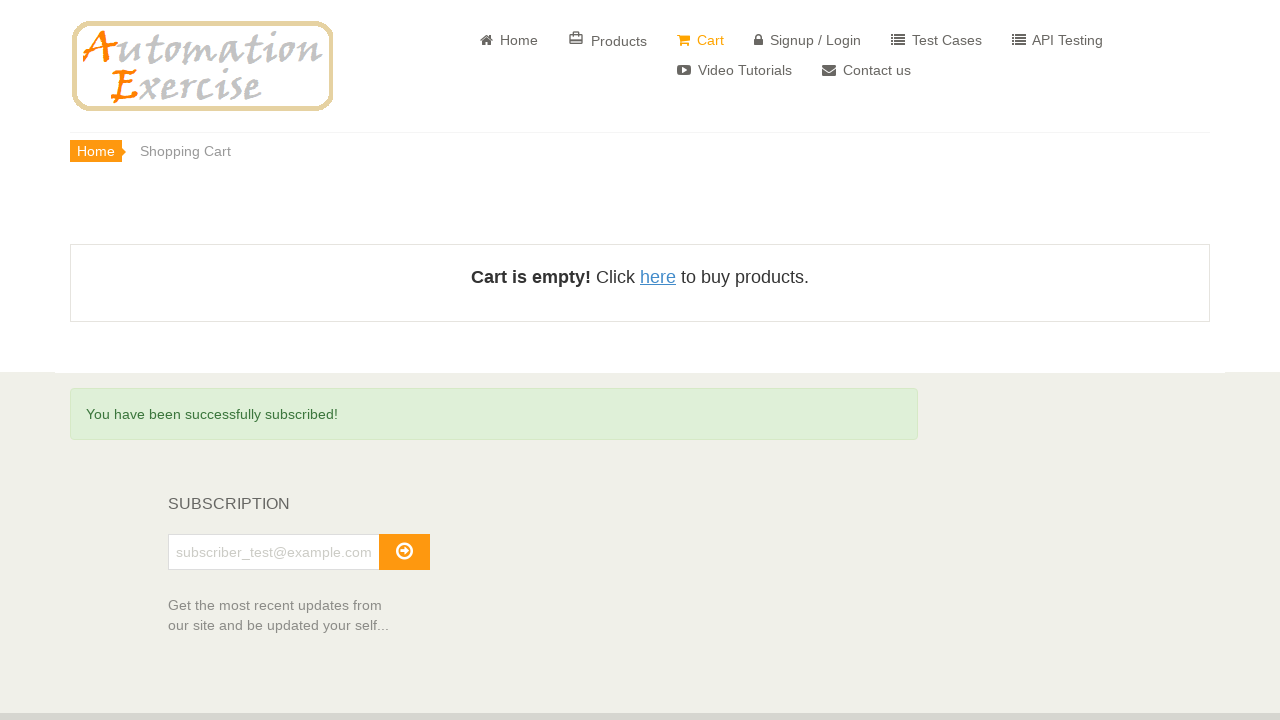

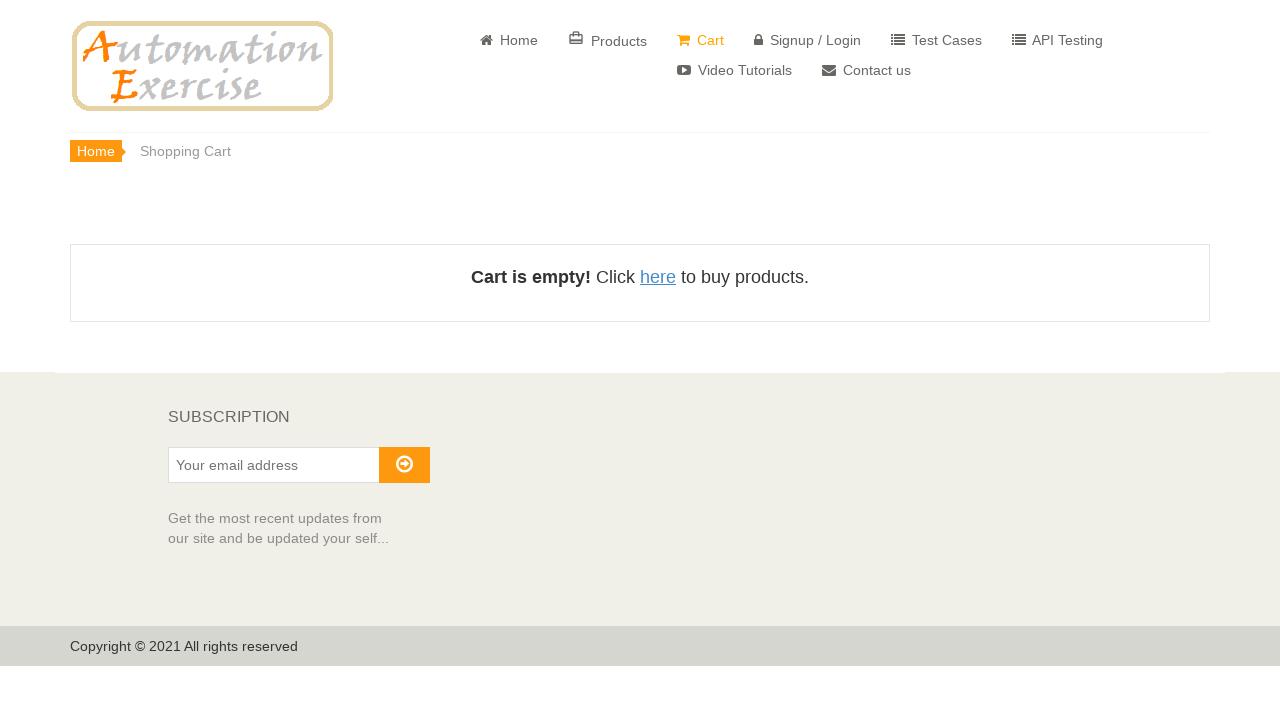